Tests the hotel listing functionality by clicking a button to view the hotel list and verifying that hotels are displayed

Starting URL: http://hotel-v3.progmasters.hu/

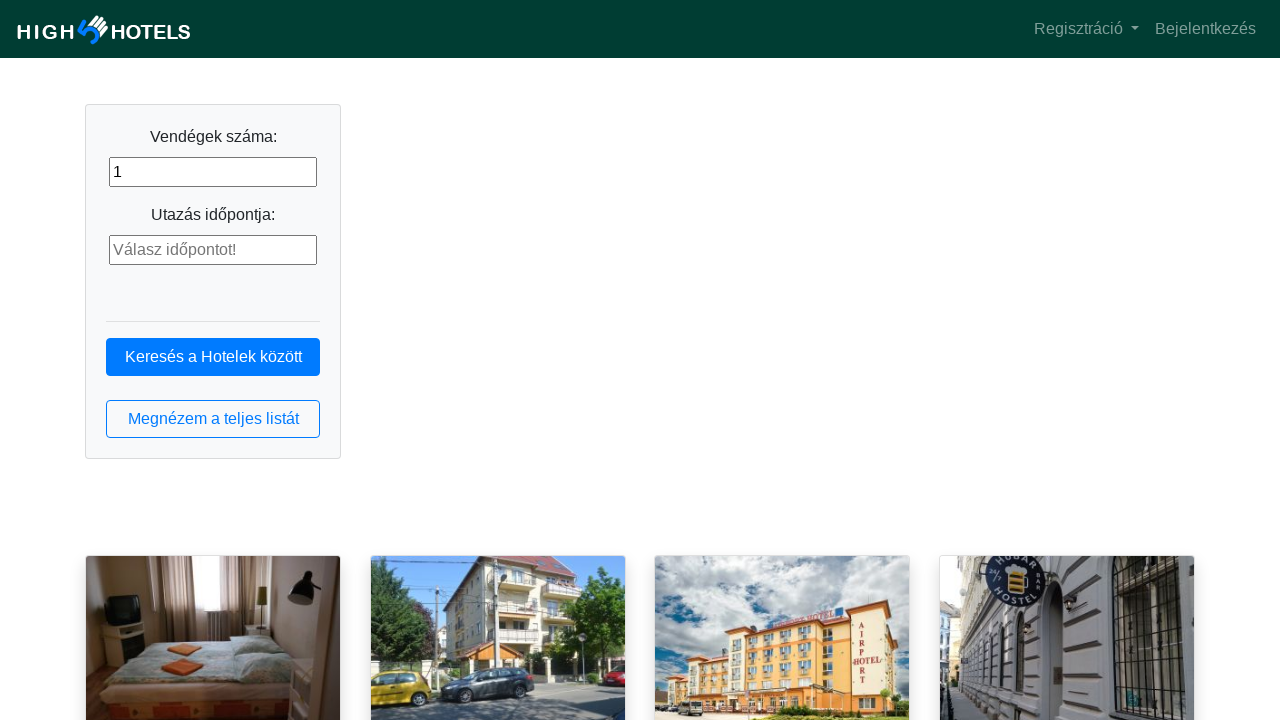

Clicked the hotel list button to view available hotels at (213, 419) on button.btn.btn-outline-primary.btn-block
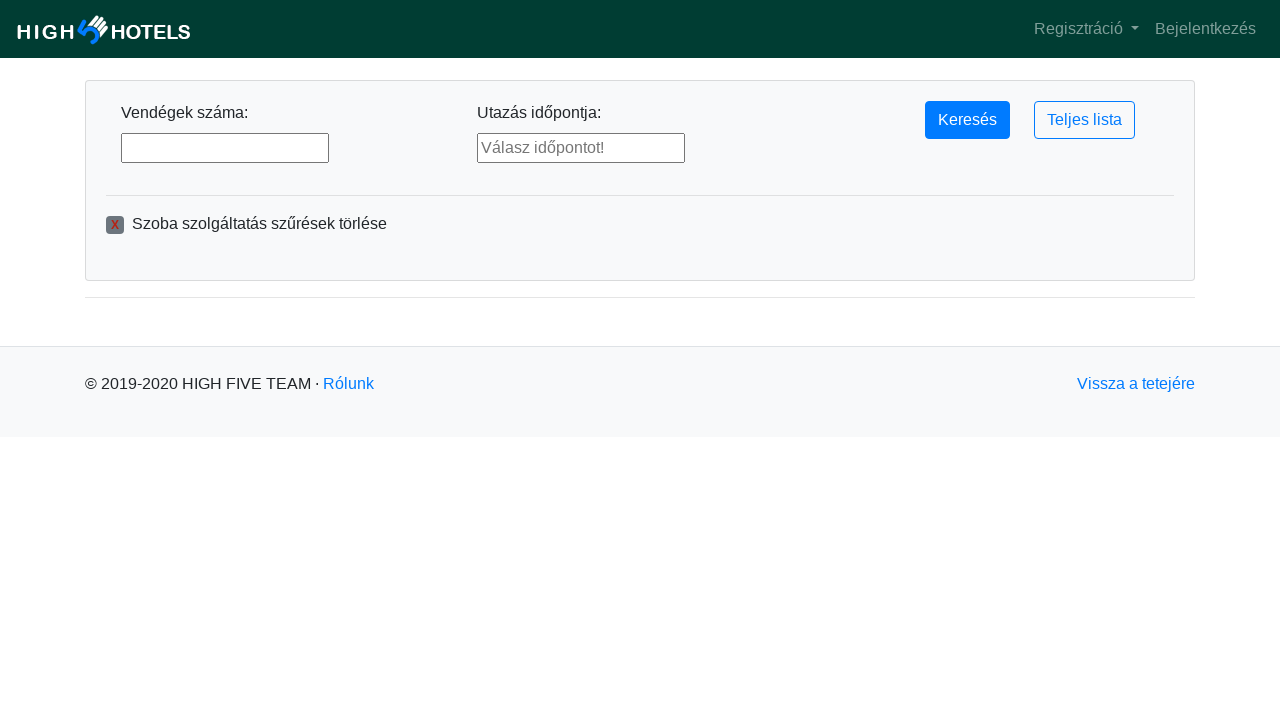

Hotel list loaded and hotel items are visible
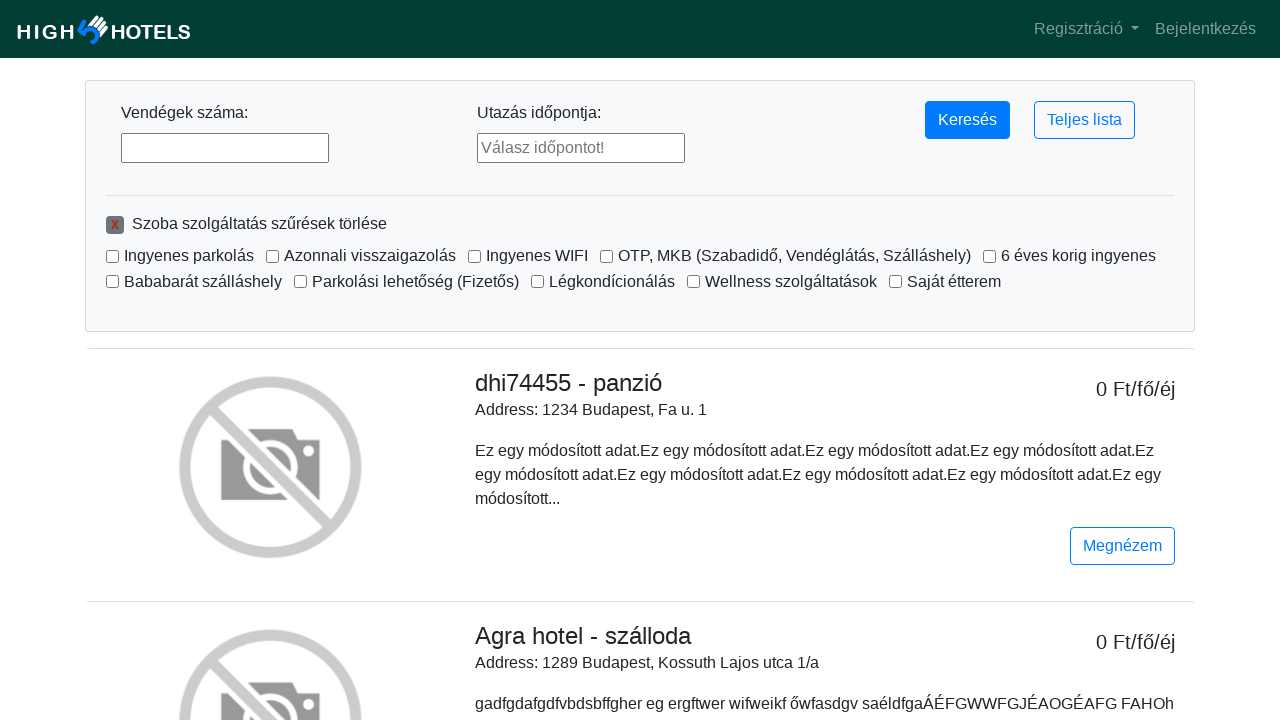

Verified that at least one hotel is displayed
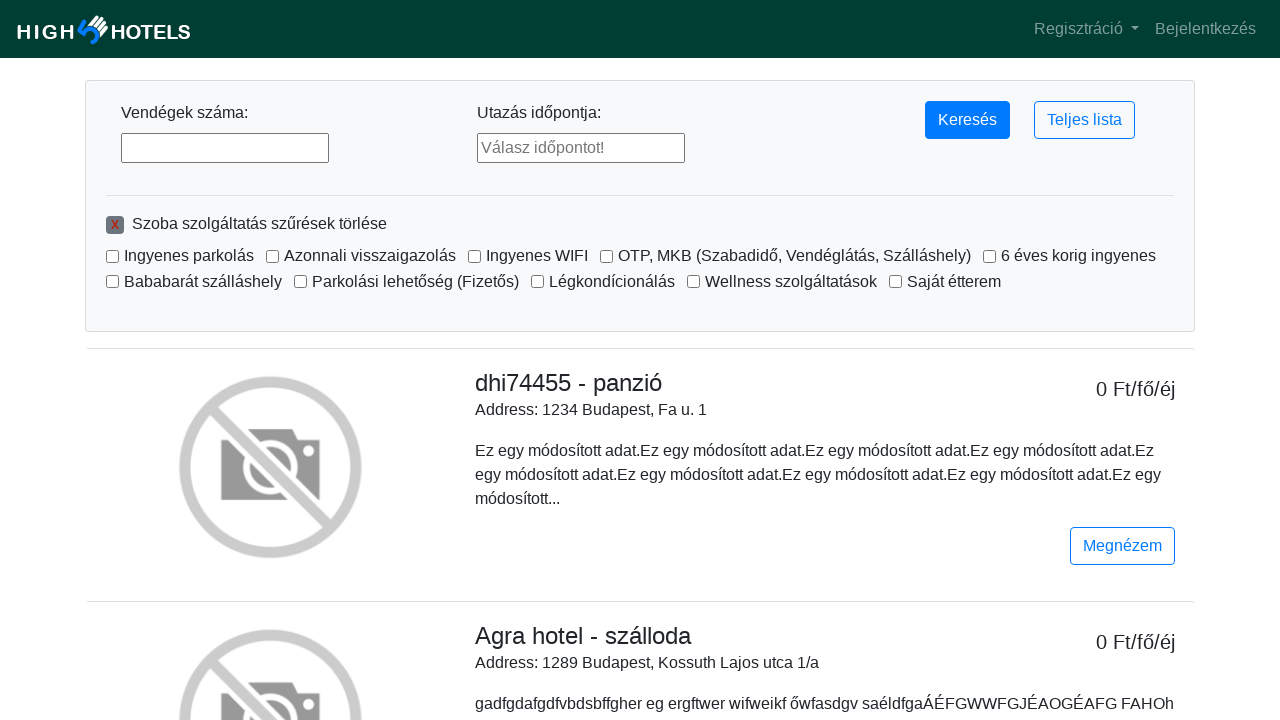

Verified that exactly 10 hotels are displayed in the list
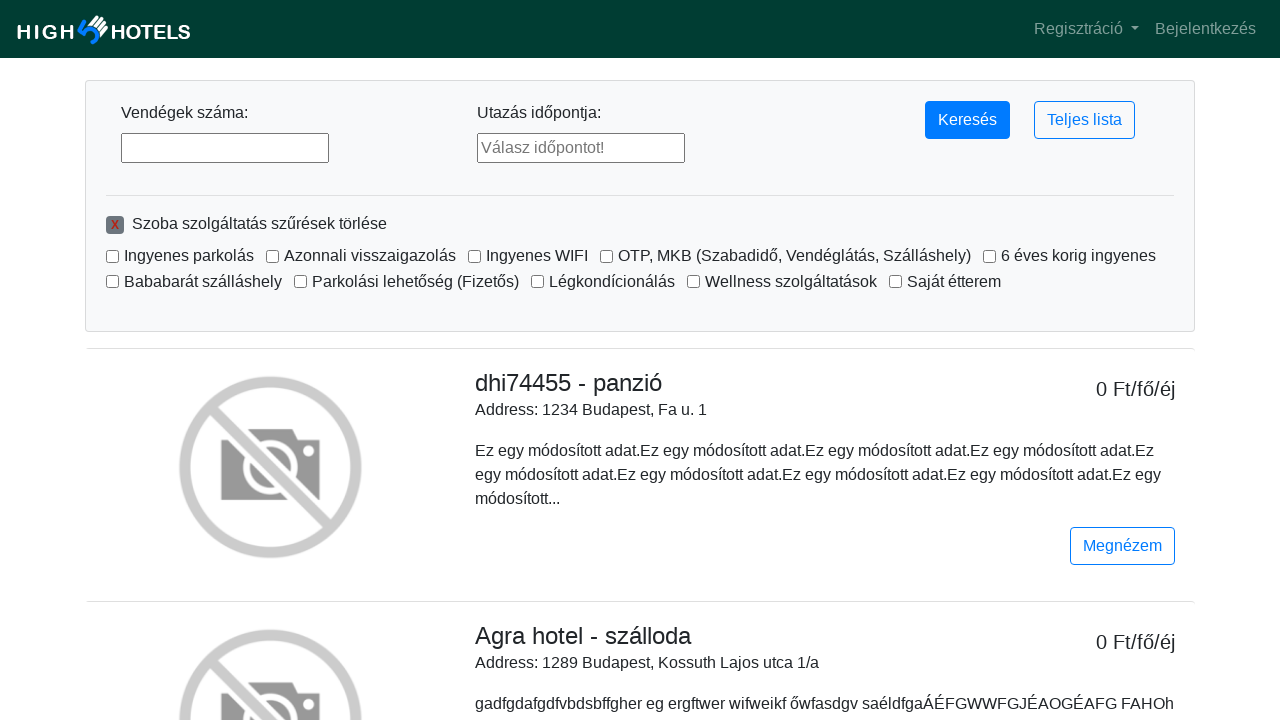

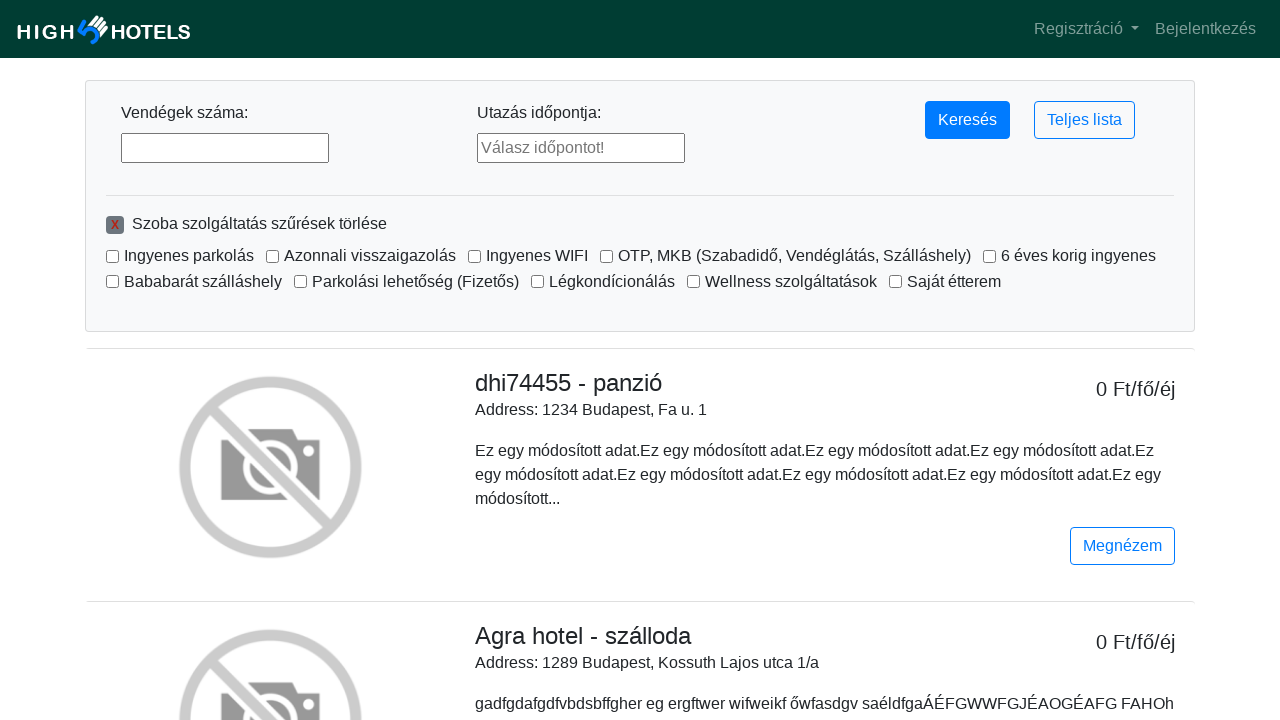